Demonstrates handling new tabs in Playwright by clicking a button that opens a new browser window/tab, switching focus between the original page and the new tab, and verifying URLs.

Starting URL: https://demoqa.com/browser-windows

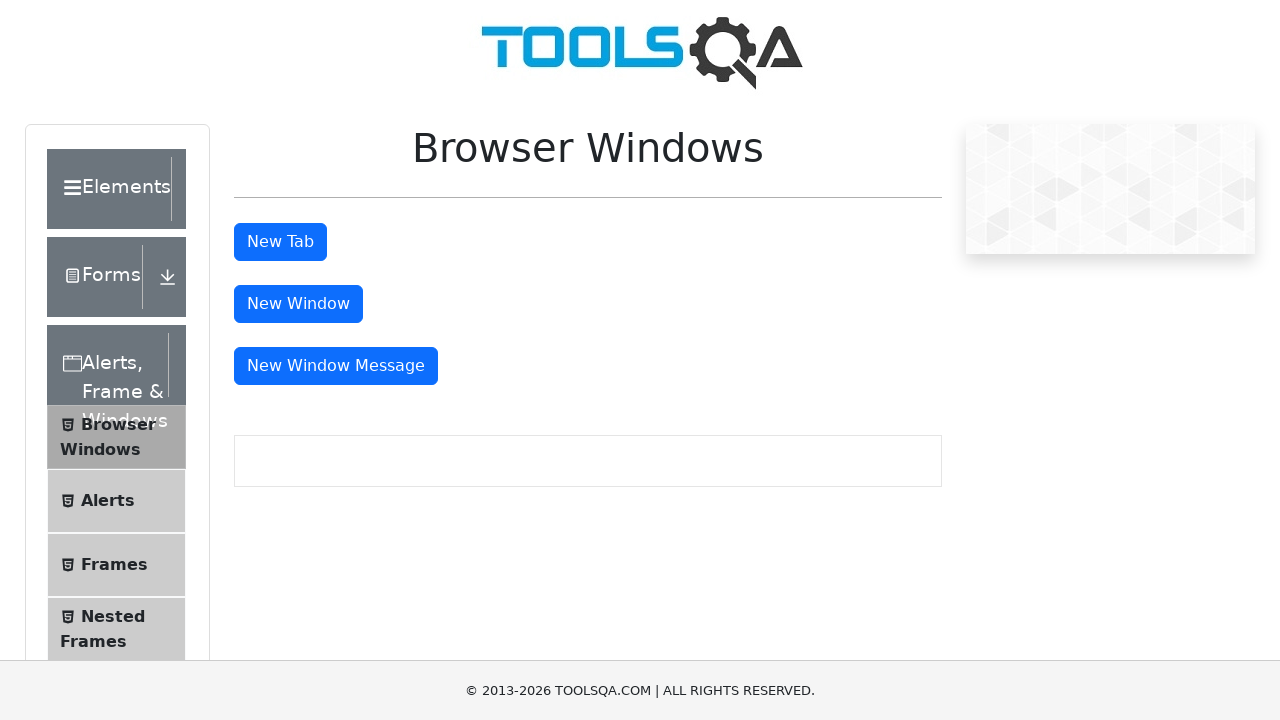

Clicked button to open new tab/window at (336, 366) on #messageWindowButton
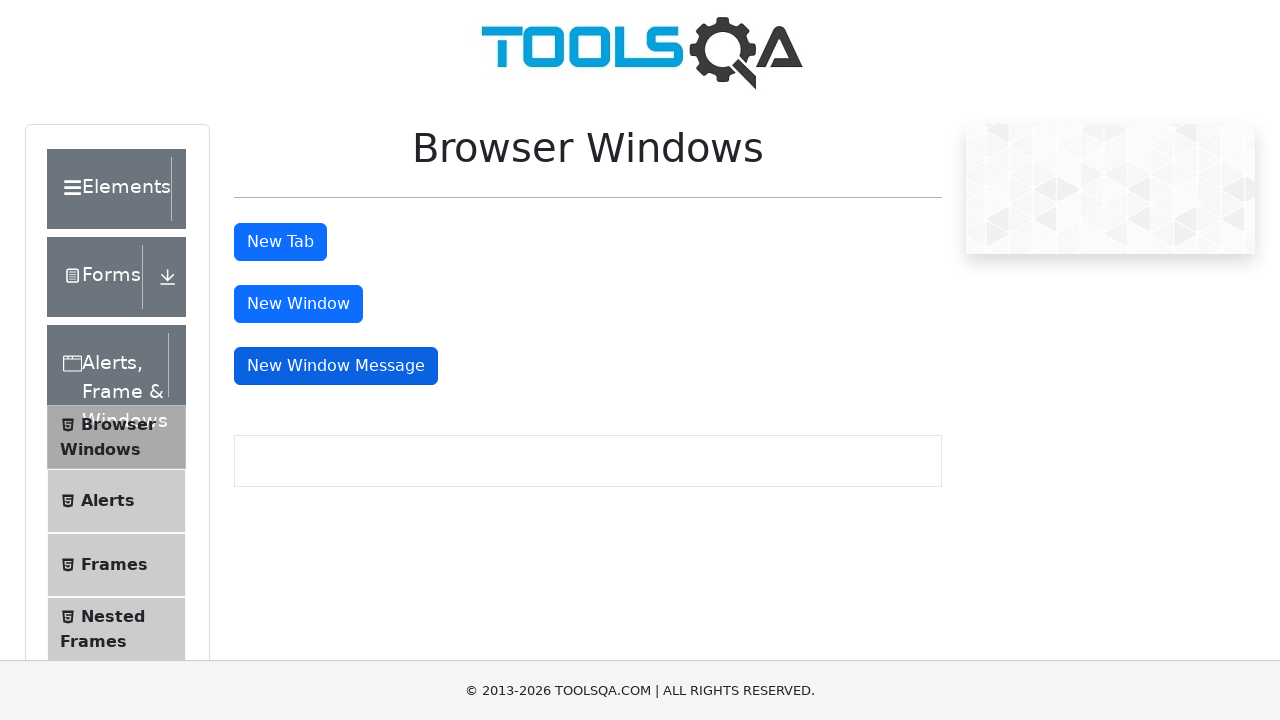

Obtained reference to new page/tab
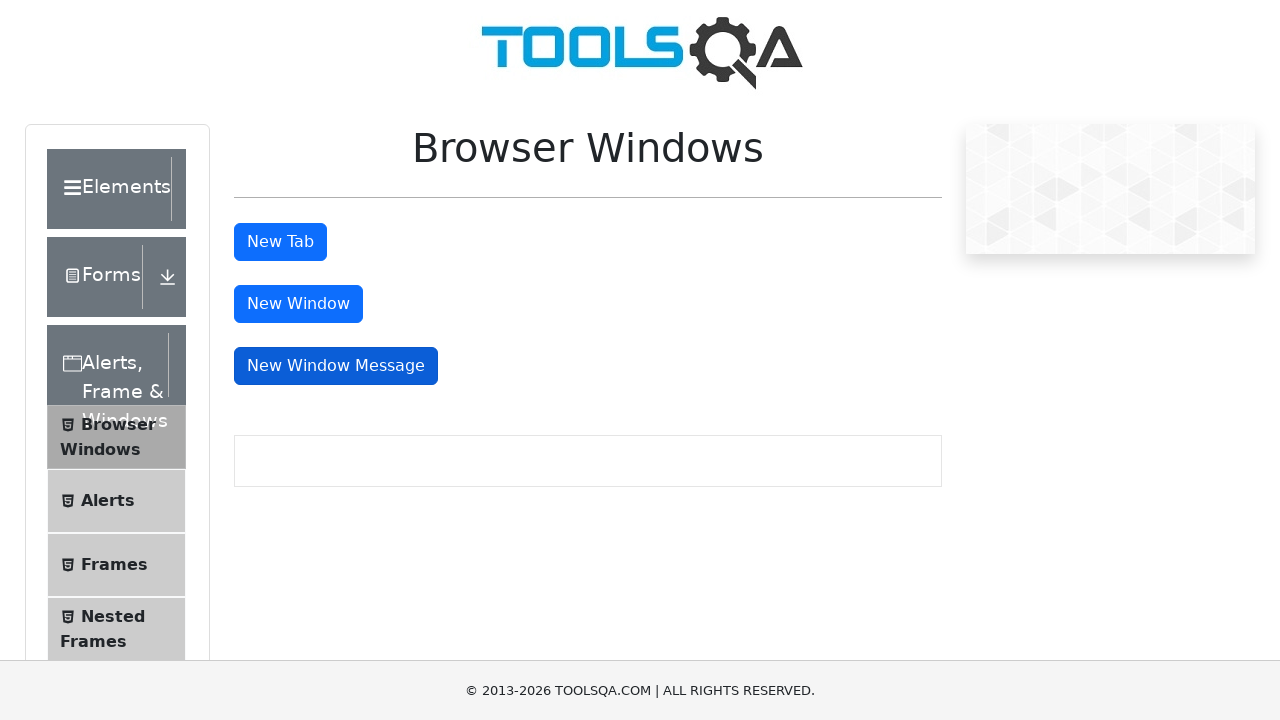

New tab finished loading
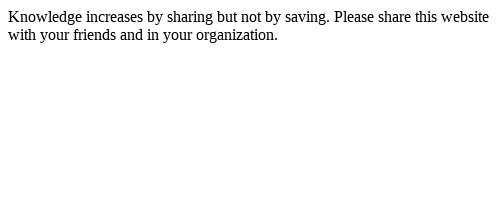

Switched focus back to original page
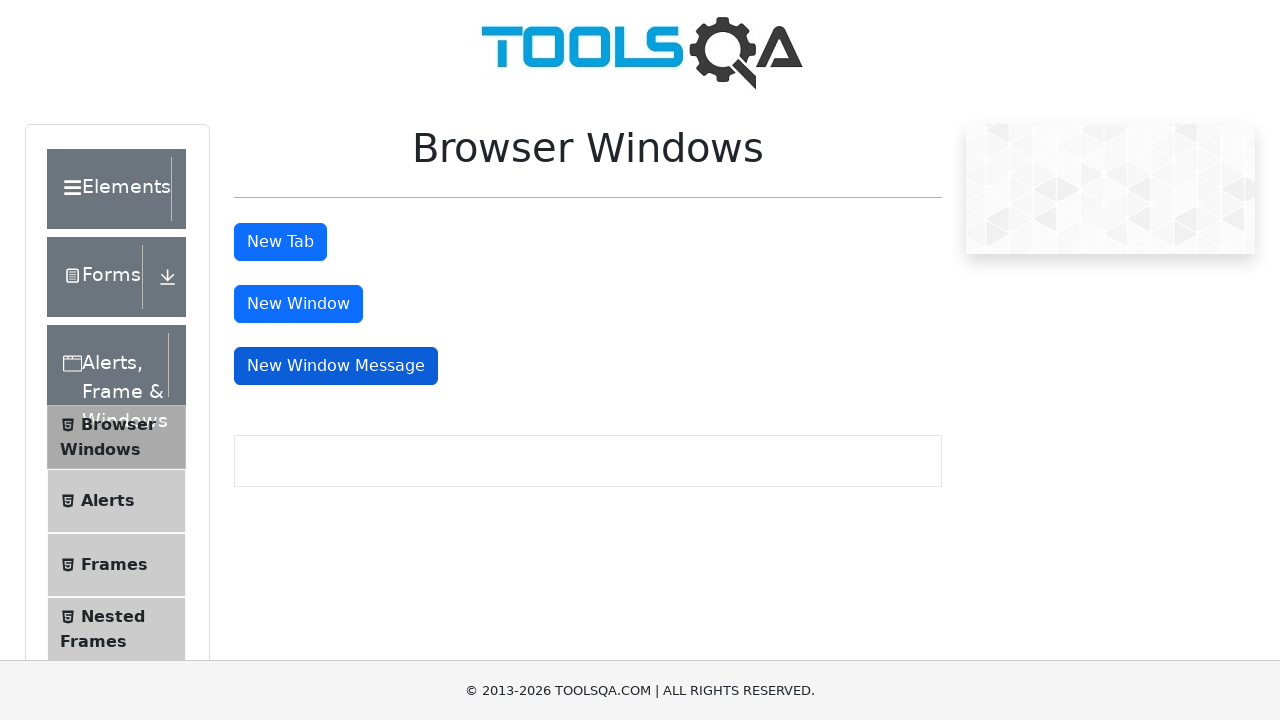

Switched focus to new tab
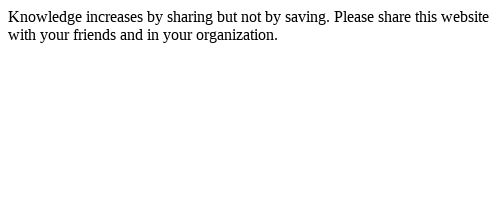

Closed the new tab
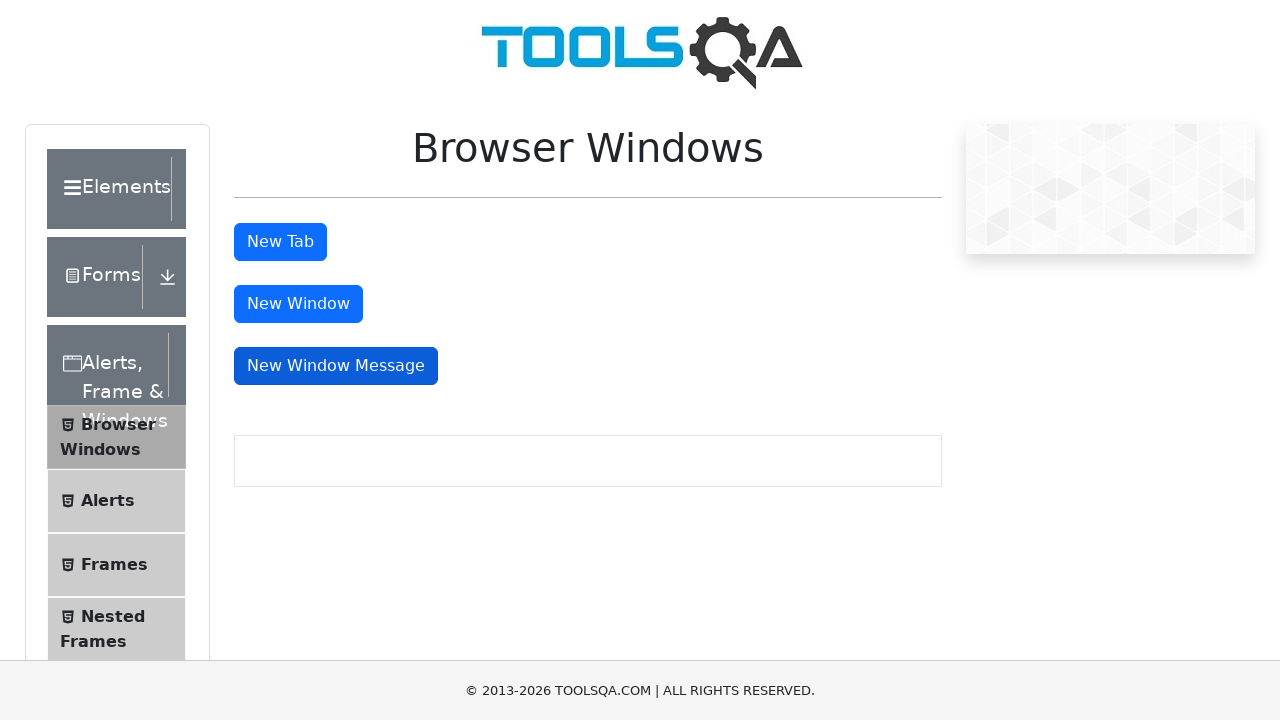

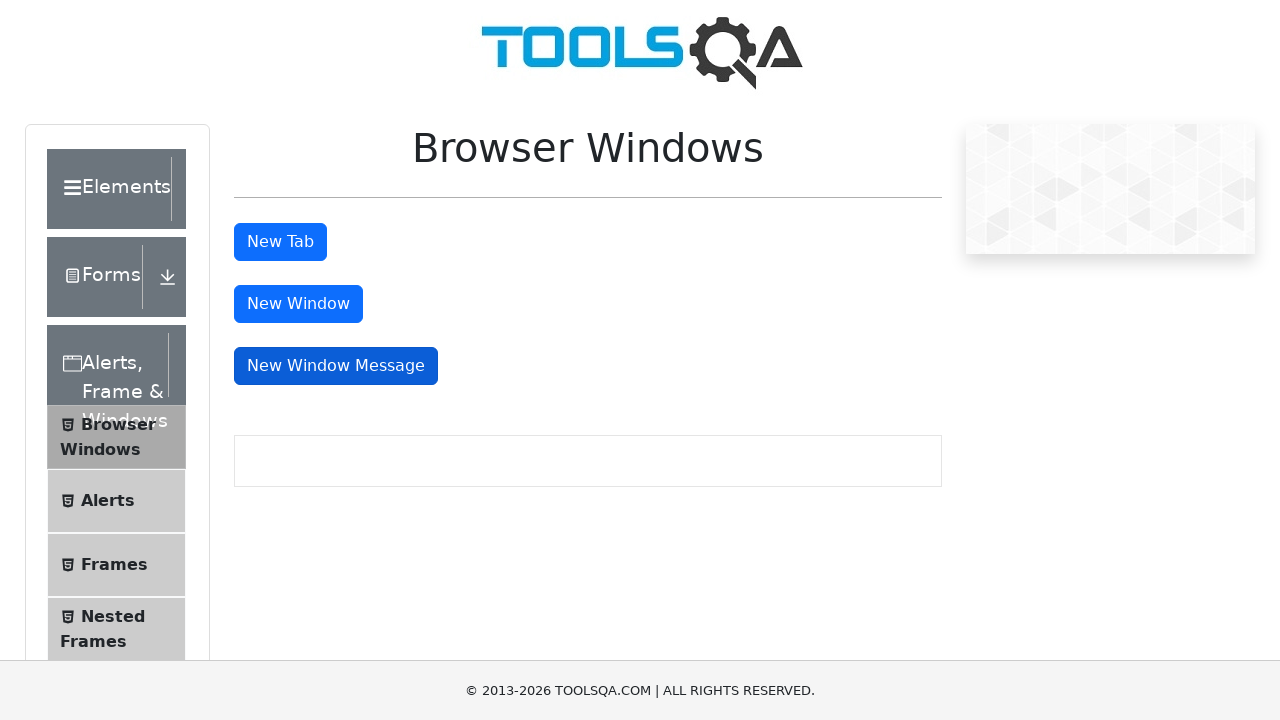